Tests JavaScript confirm dialog by triggering it and clicking Cancel to dismiss

Starting URL: https://the-internet.herokuapp.com/

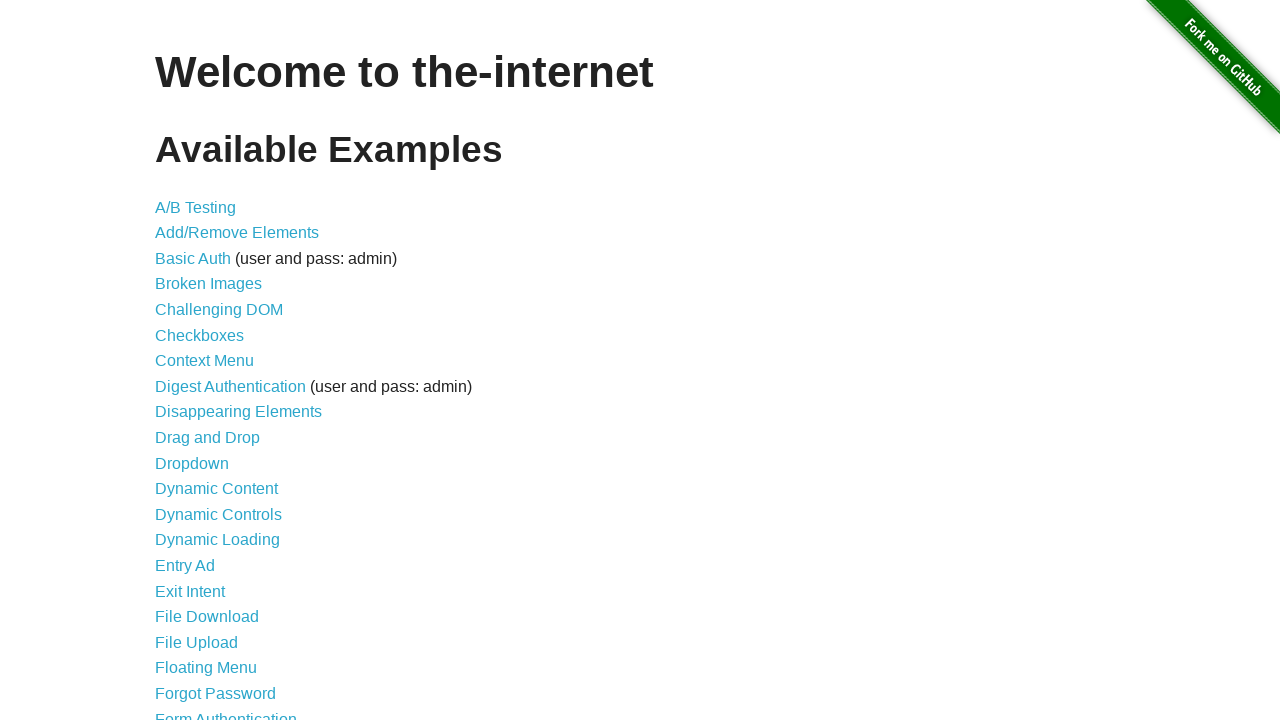

Clicked link to navigate to JavaScript alerts page at (214, 361) on [href="/javascript_alerts"]
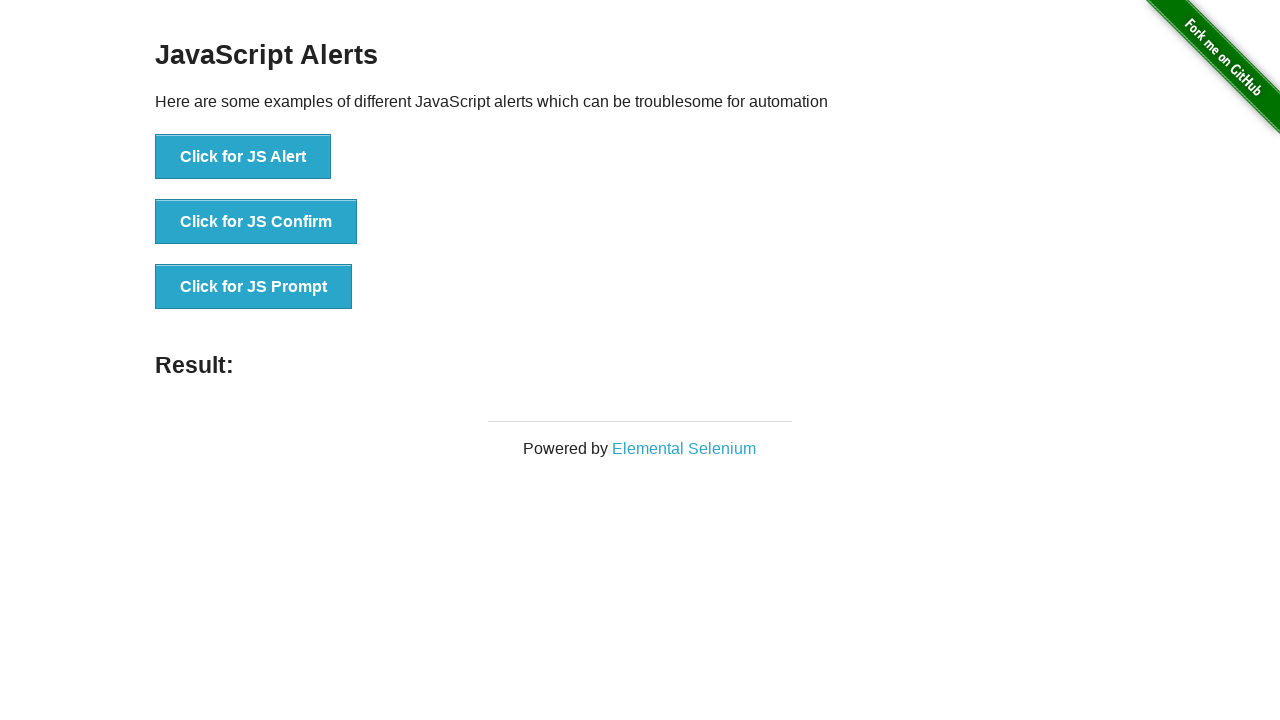

Set up dialog handler to dismiss confirm dialog
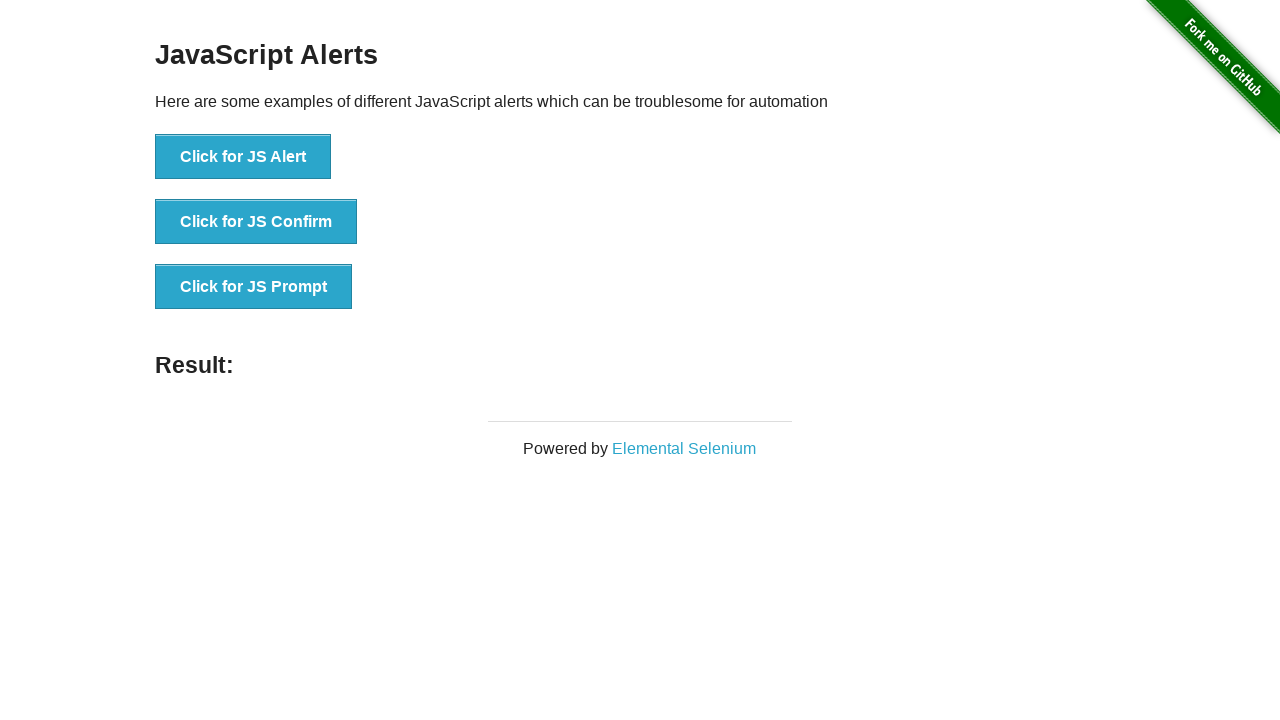

Clicked button to trigger JavaScript confirm dialog at (256, 222) on [onclick="jsConfirm()"]
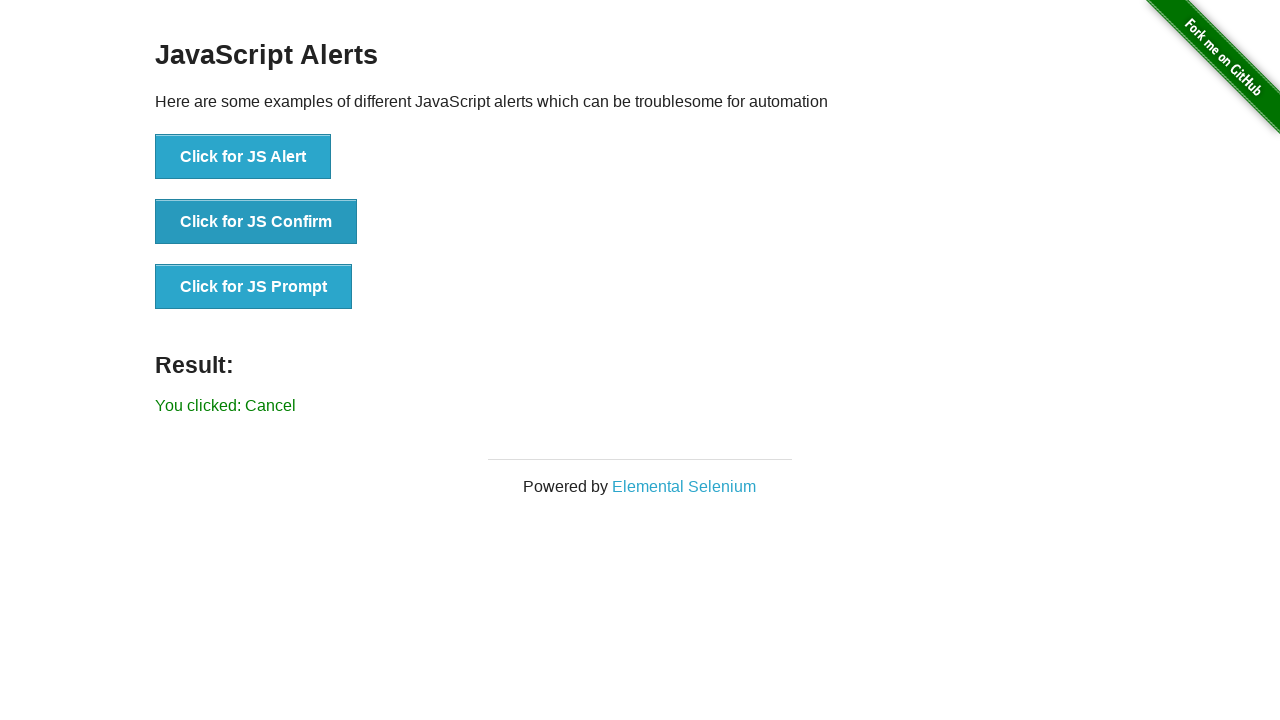

Confirmed result message is visible after clicking Cancel on confirm dialog
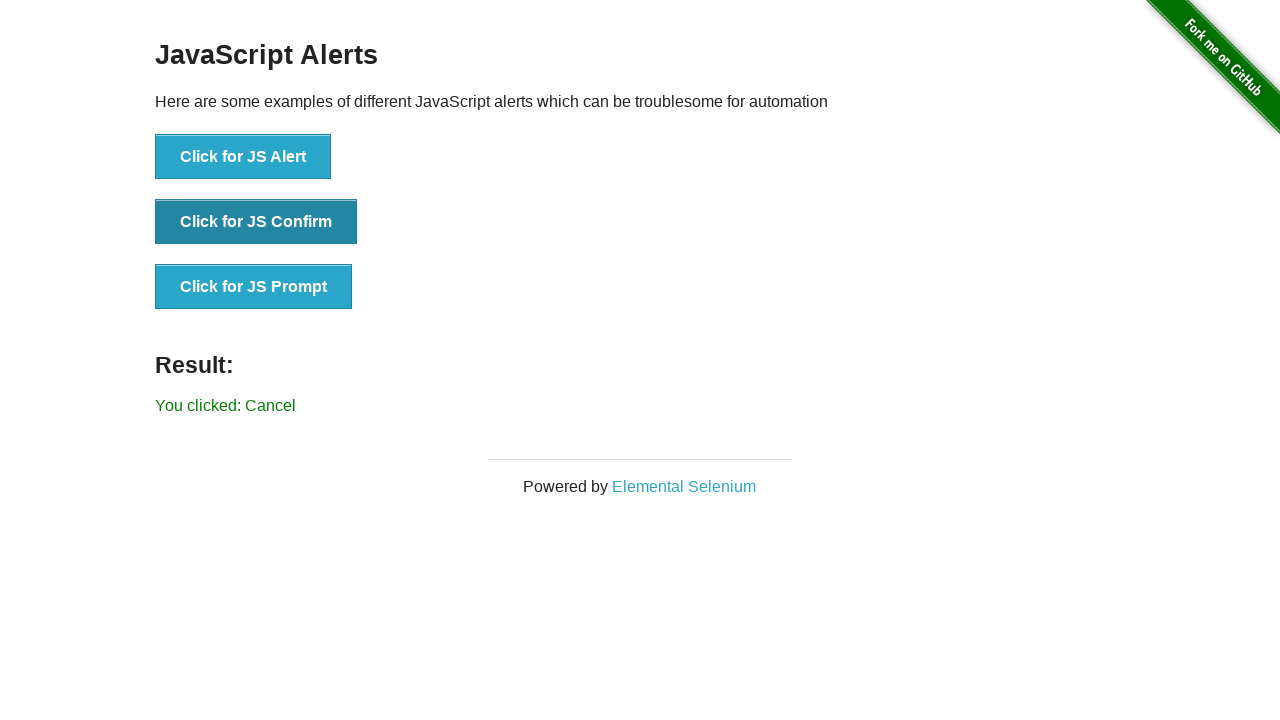

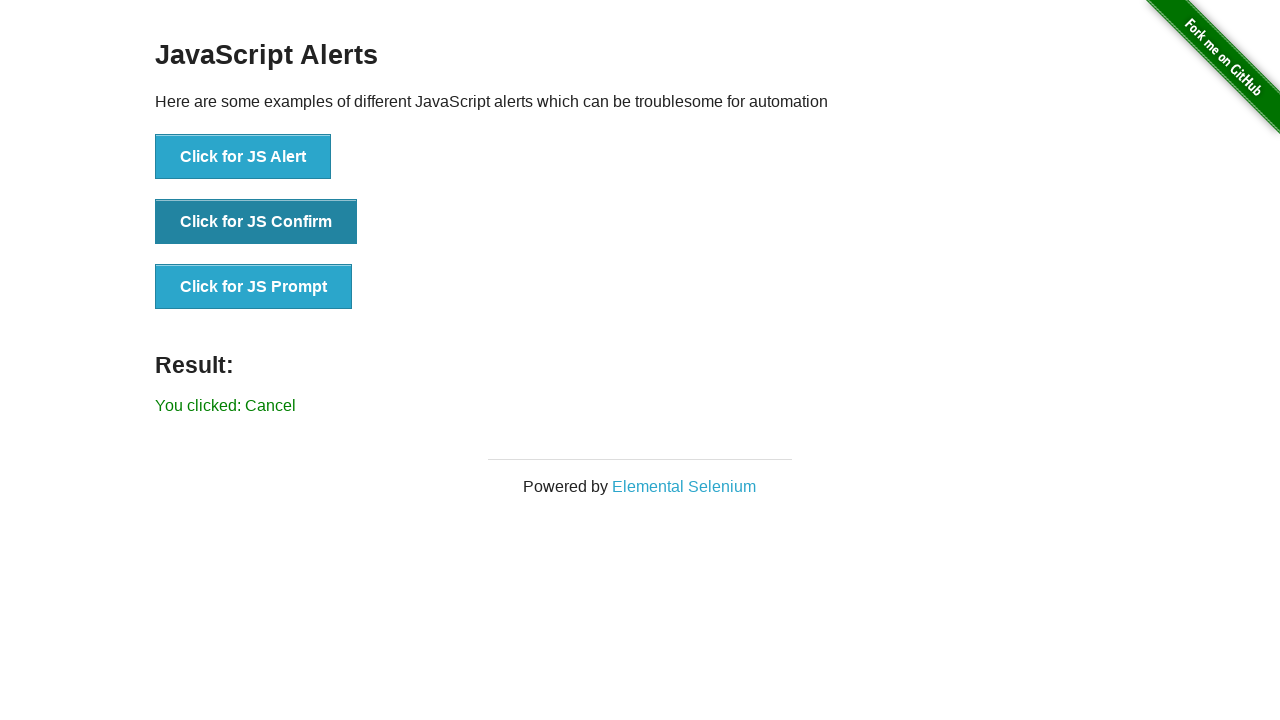